Tests filtering to display only active (incomplete) todo items

Starting URL: https://demo.playwright.dev/todomvc

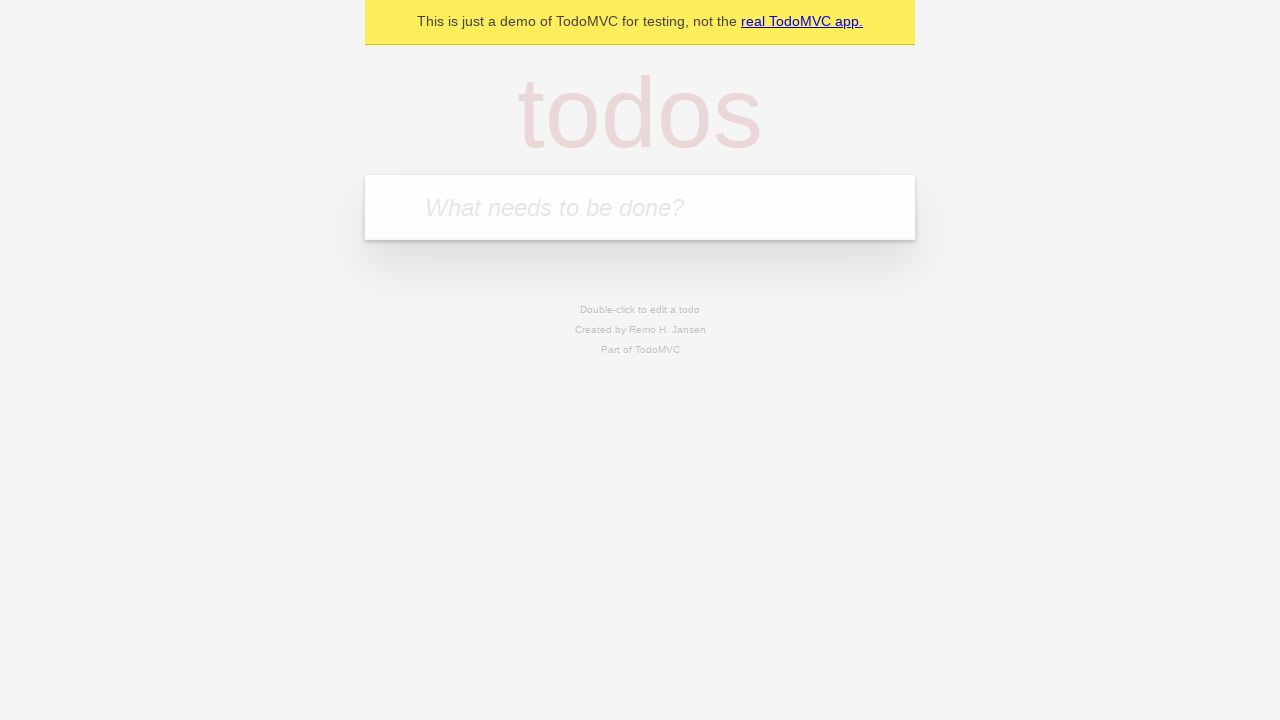

Filled todo input with 'buy some cheese' on internal:attr=[placeholder="What needs to be done?"i]
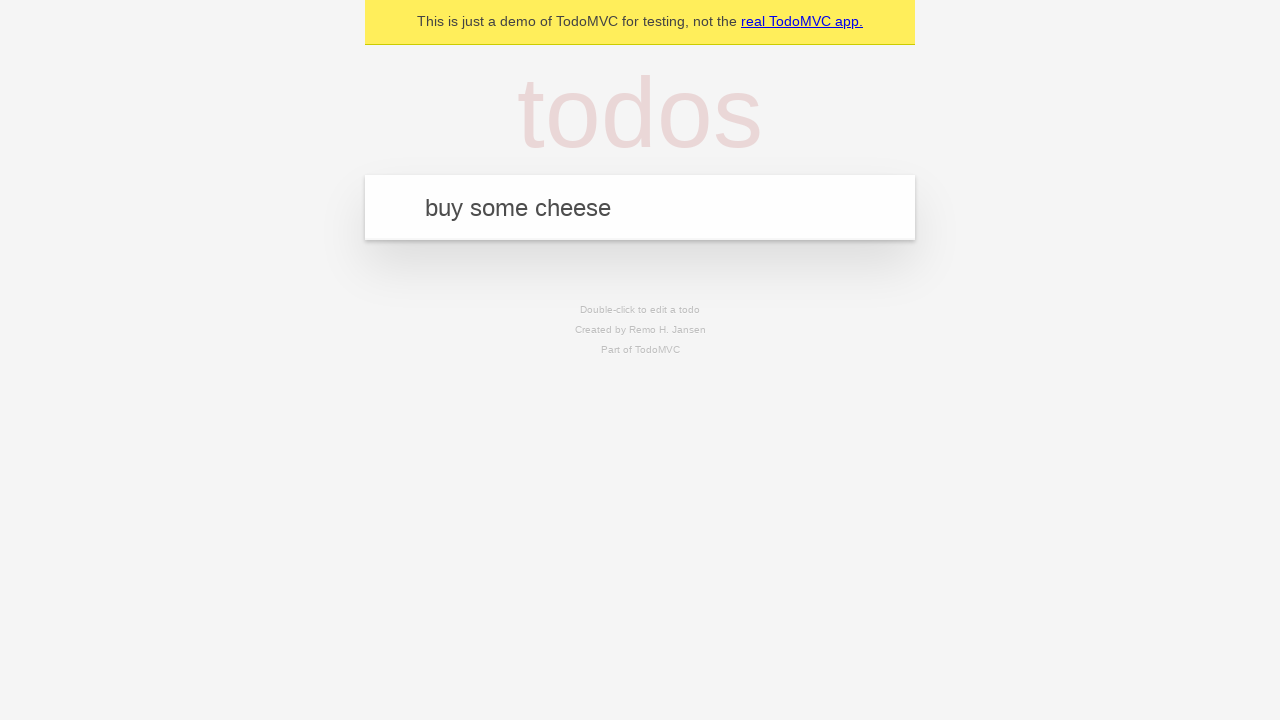

Pressed Enter to create first todo on internal:attr=[placeholder="What needs to be done?"i]
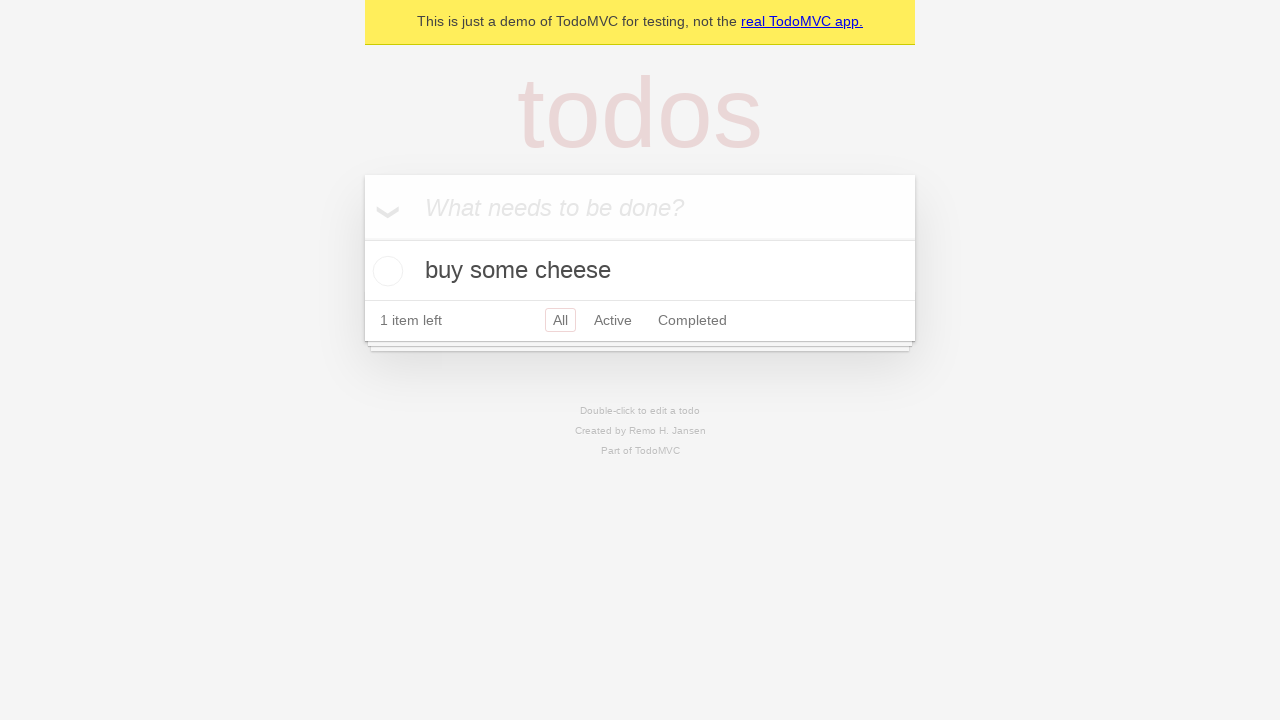

Filled todo input with 'feed the cat' on internal:attr=[placeholder="What needs to be done?"i]
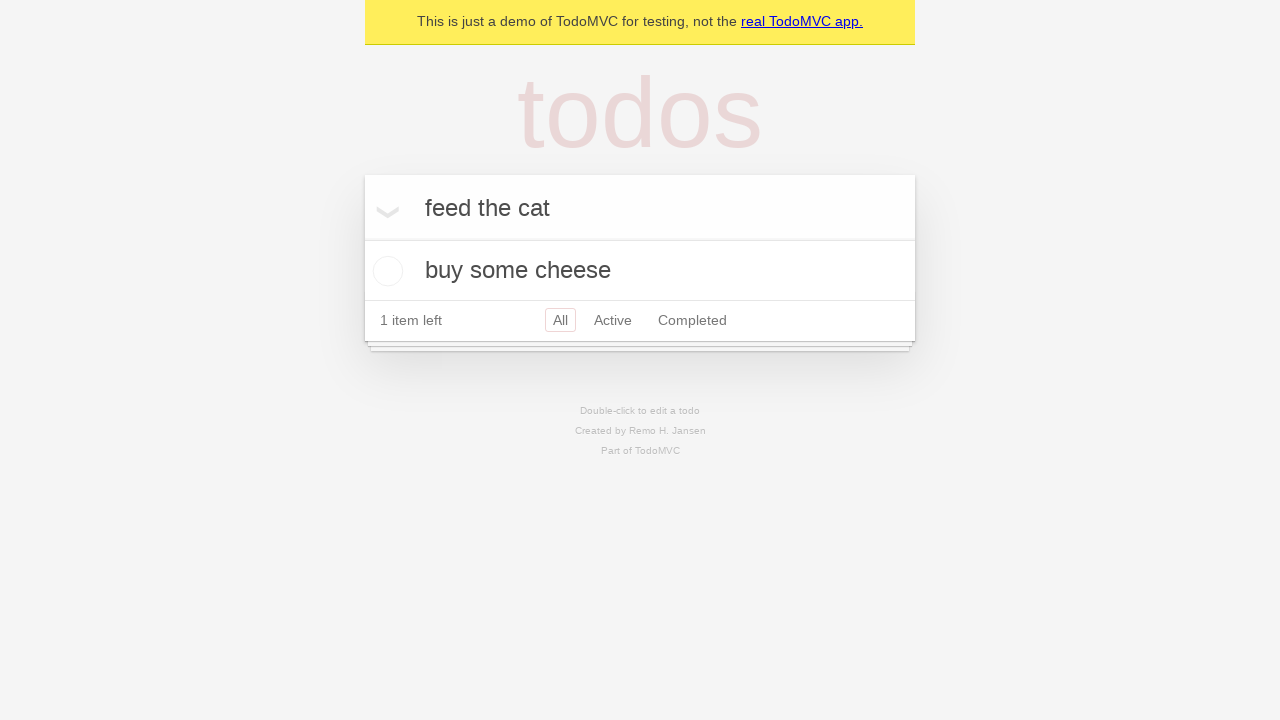

Pressed Enter to create second todo on internal:attr=[placeholder="What needs to be done?"i]
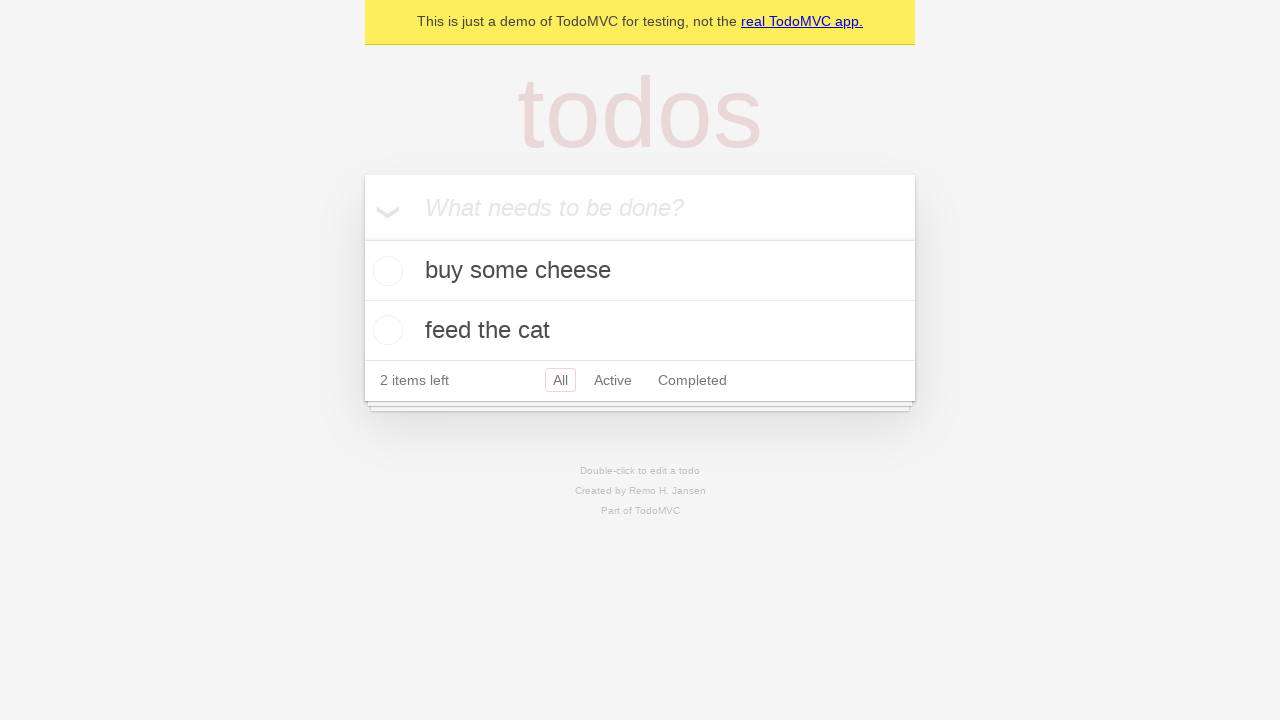

Filled todo input with 'book a doctors appointment' on internal:attr=[placeholder="What needs to be done?"i]
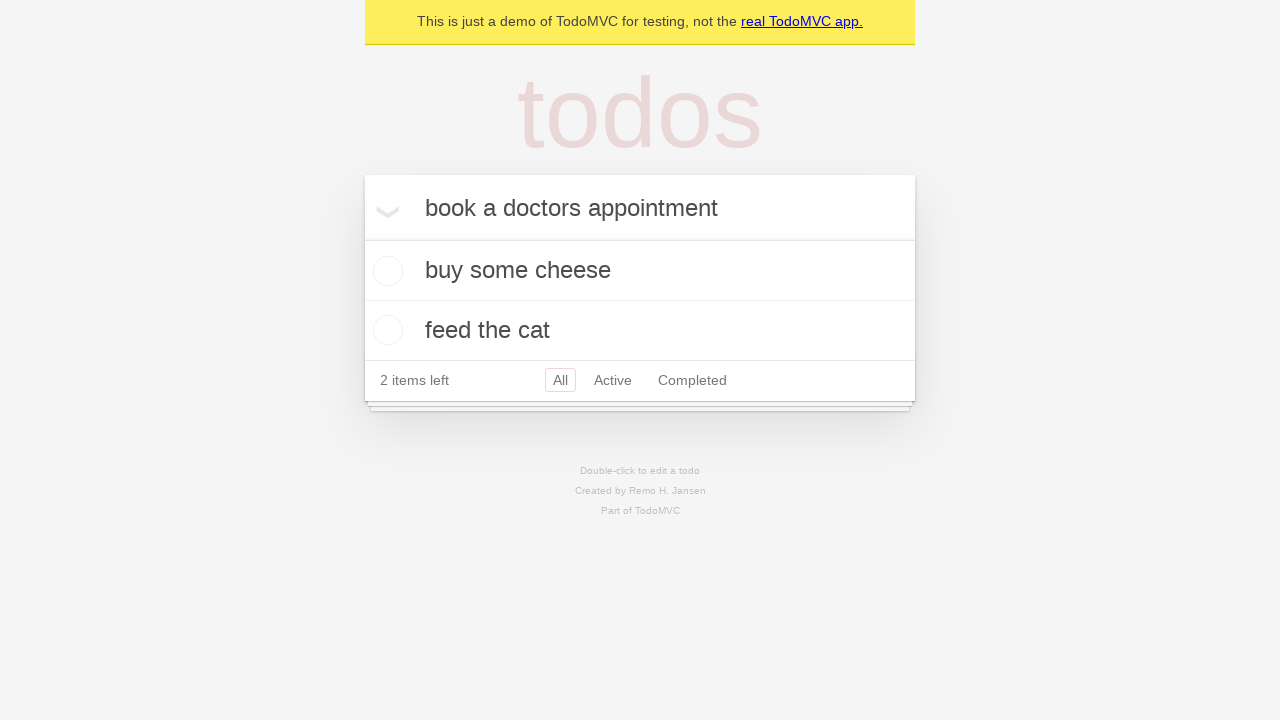

Pressed Enter to create third todo on internal:attr=[placeholder="What needs to be done?"i]
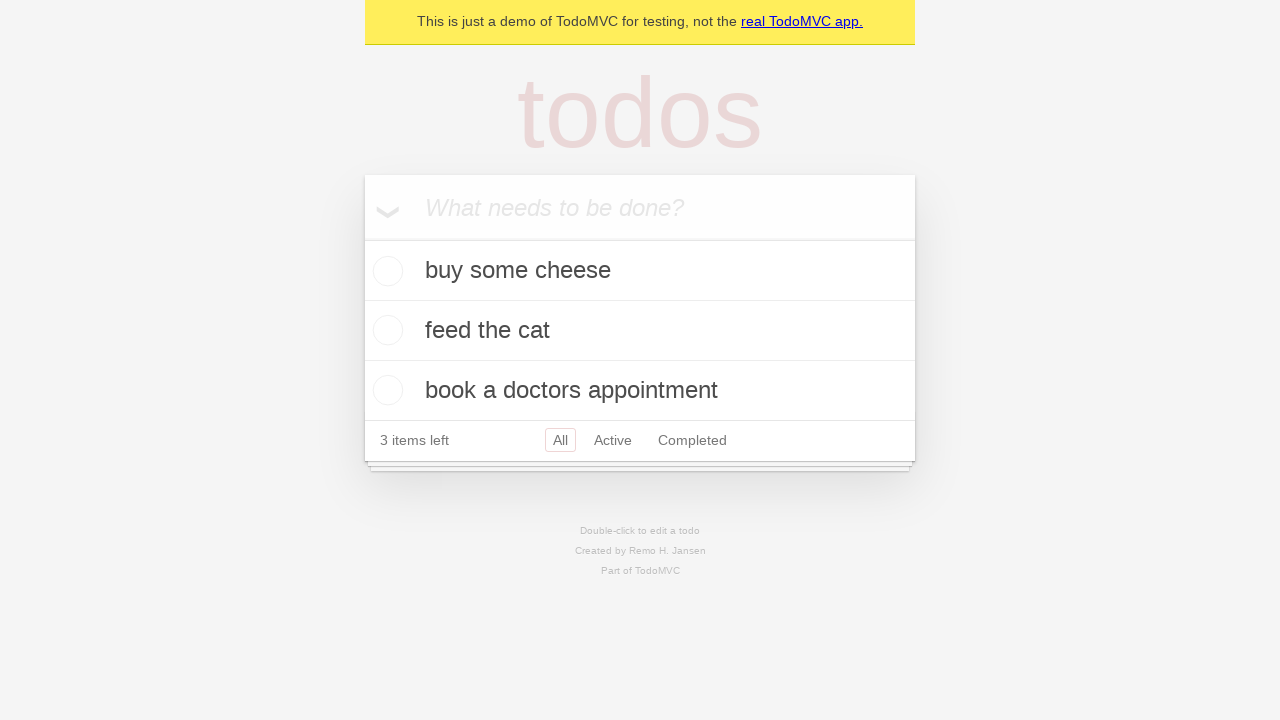

Checked the second todo item to mark it as complete at (385, 330) on internal:testid=[data-testid="todo-item"s] >> nth=1 >> internal:role=checkbox
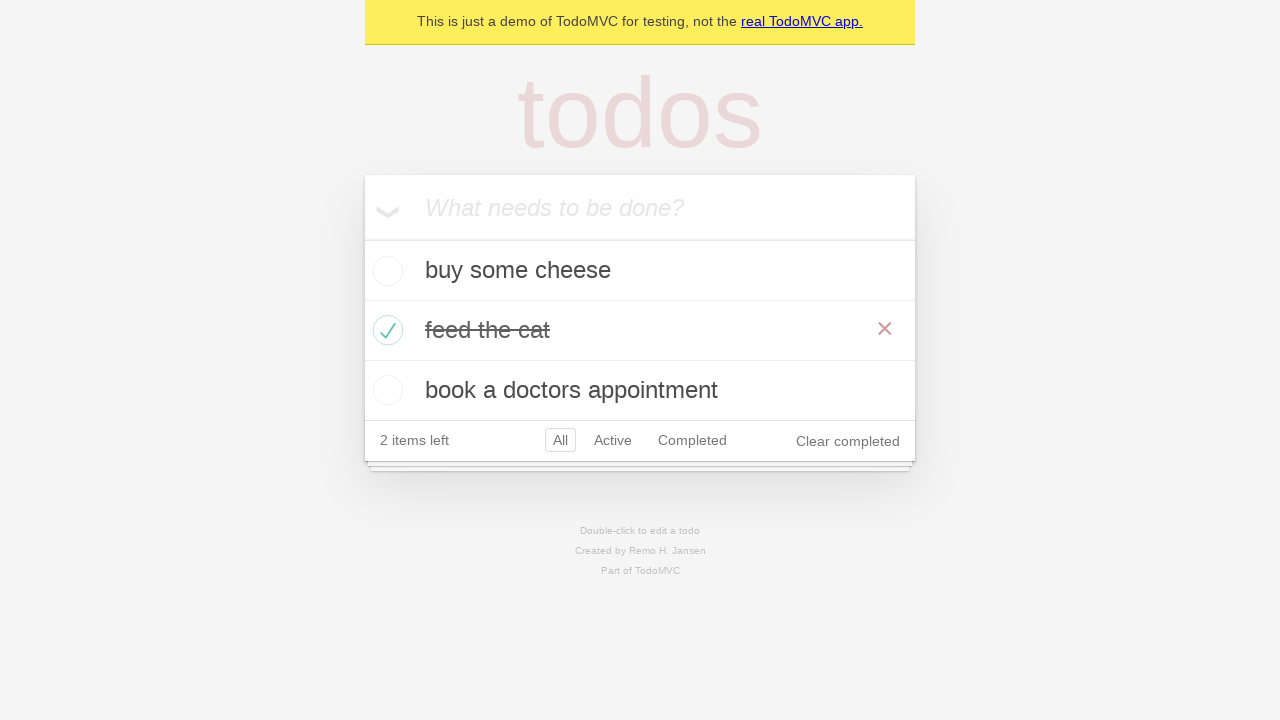

Clicked Active filter to display only incomplete items at (613, 440) on internal:role=link[name="Active"i]
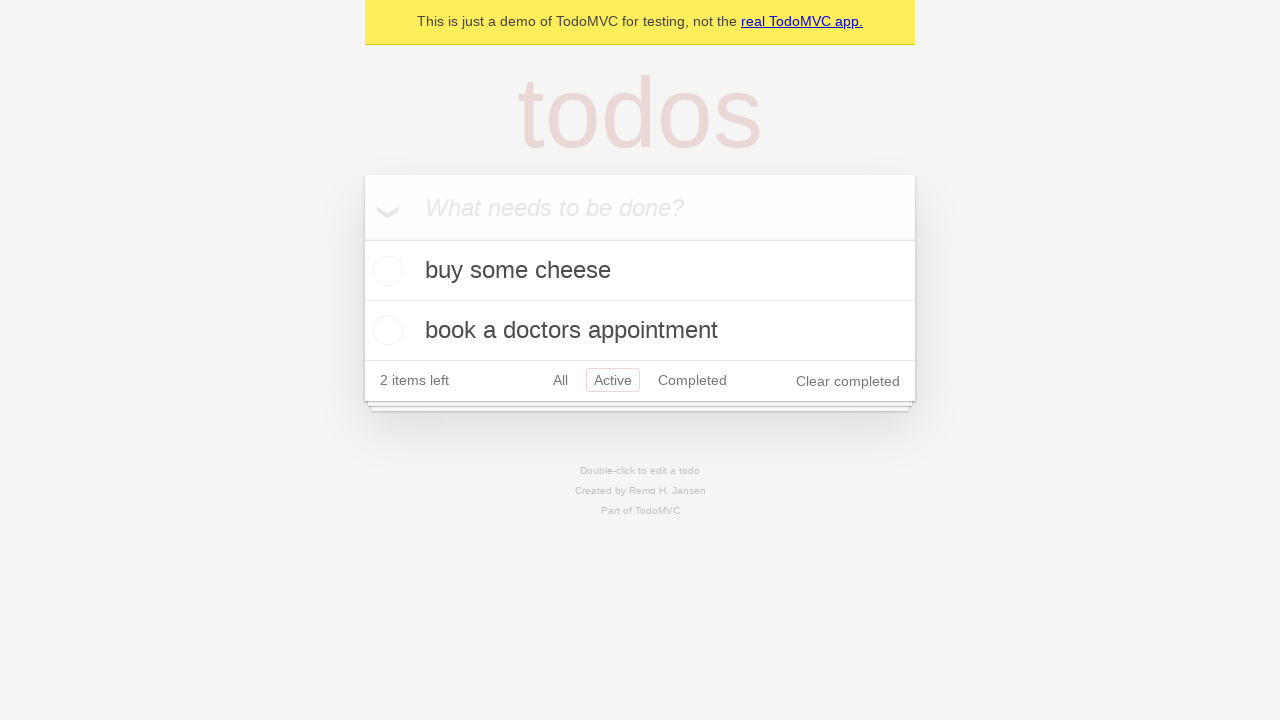

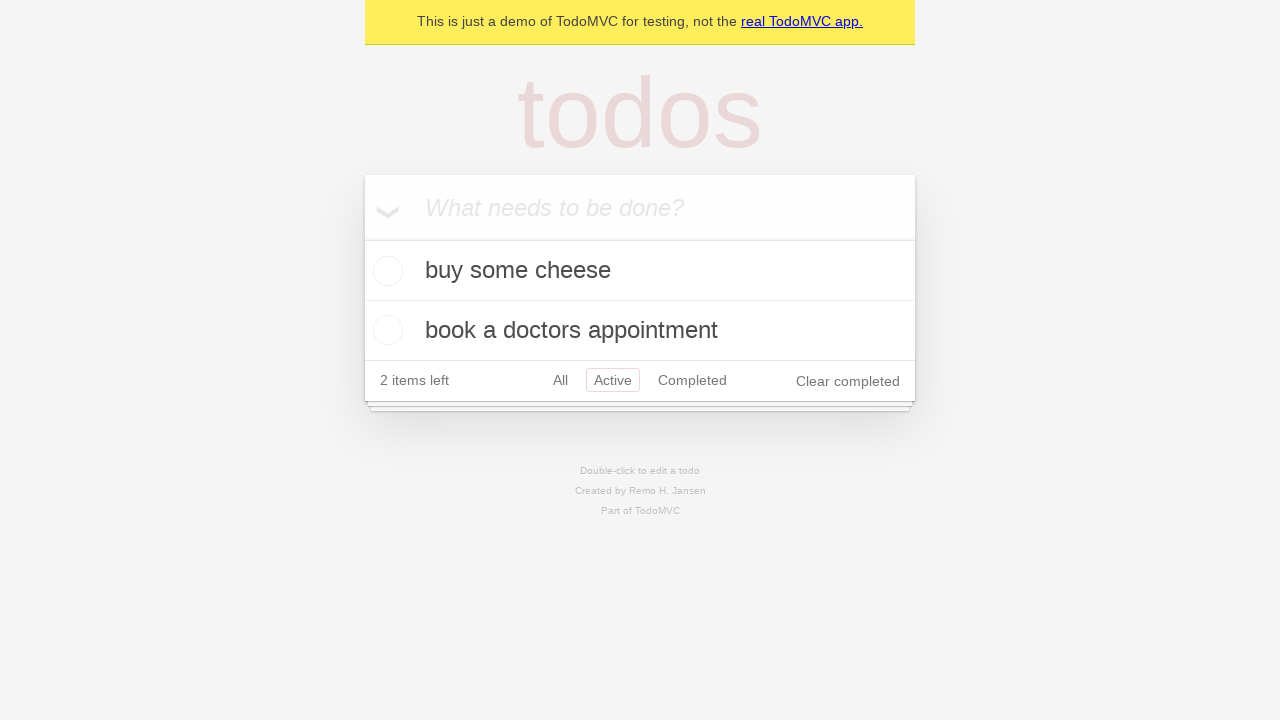